Fills out a form with first name, last name, and email fields, submitting each field with Enter key

Starting URL: http://secure-retreat-92358.herokuapp.com/

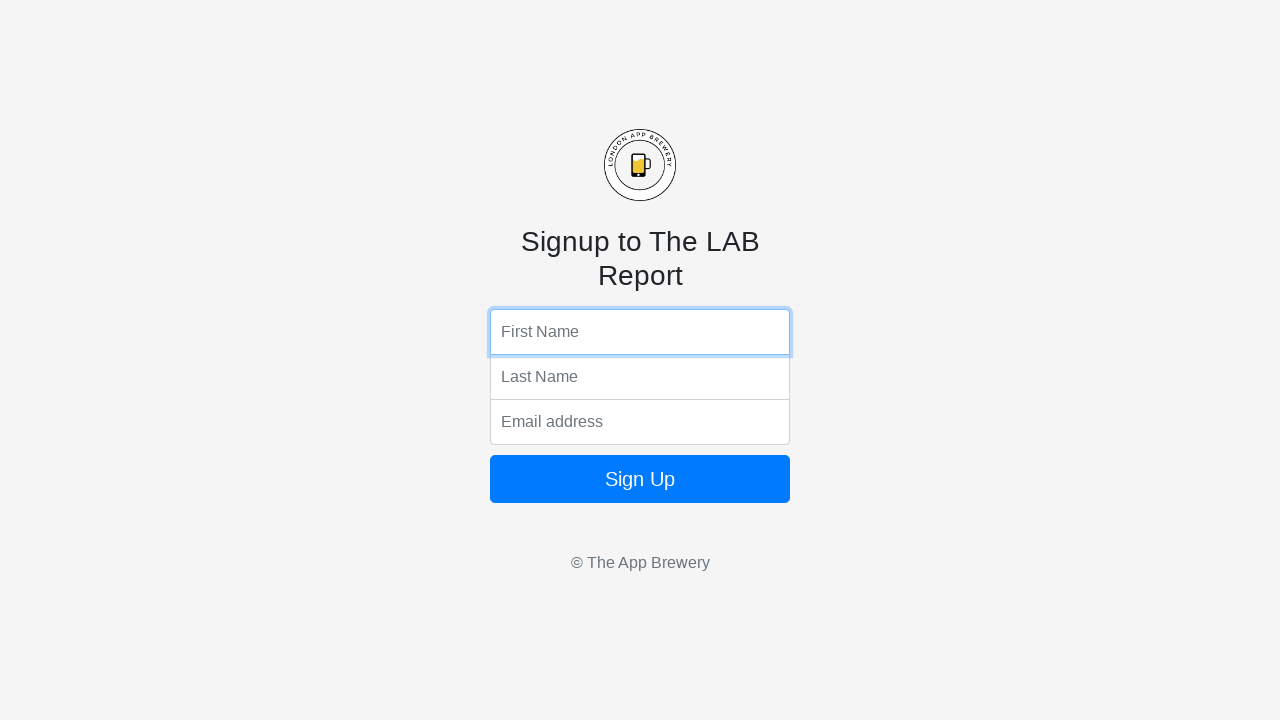

Filled first name field with 'Cristiano' on input[name='fName']
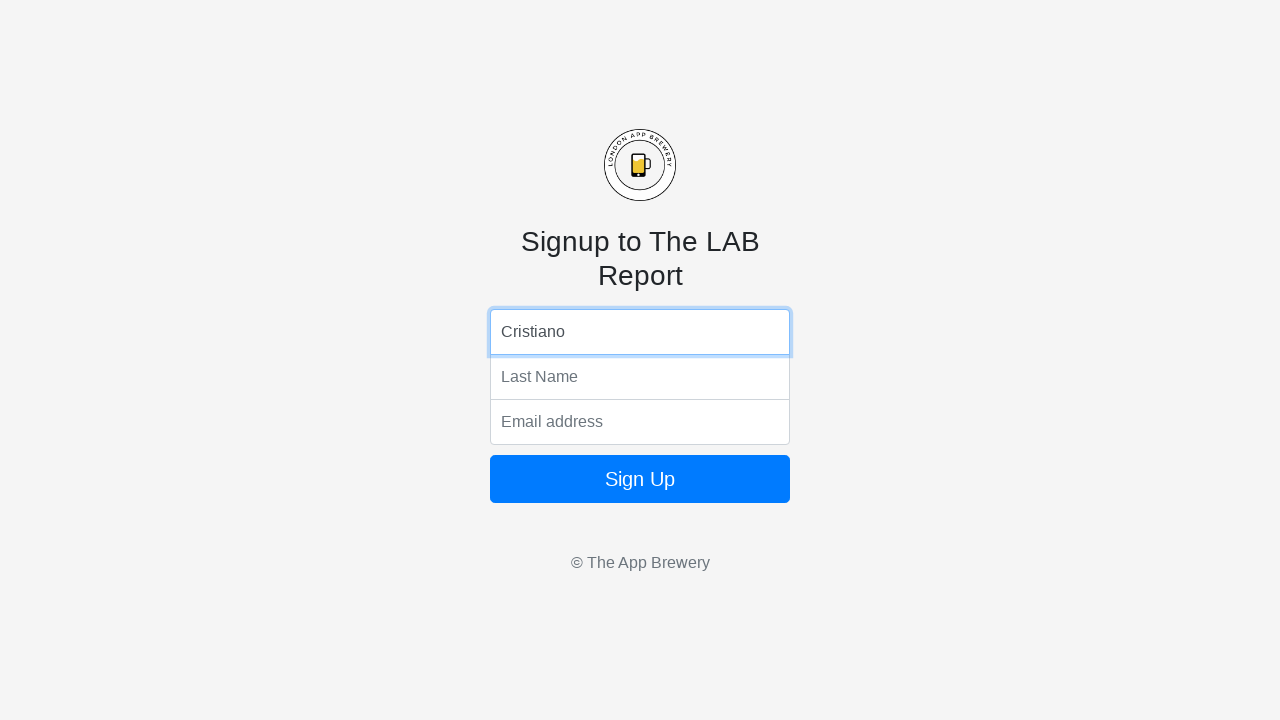

Pressed Enter key to submit first name field on input[name='fName']
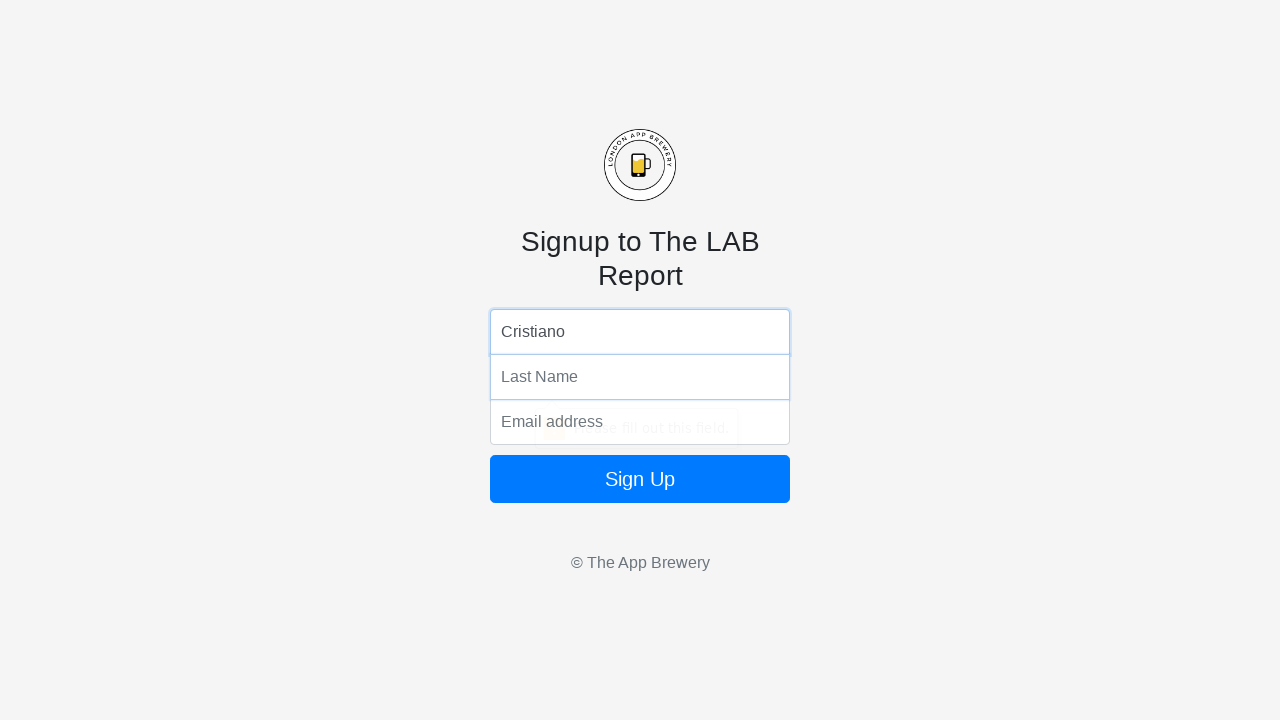

Filled last name field with 'Ronaldo' on input[name='lName']
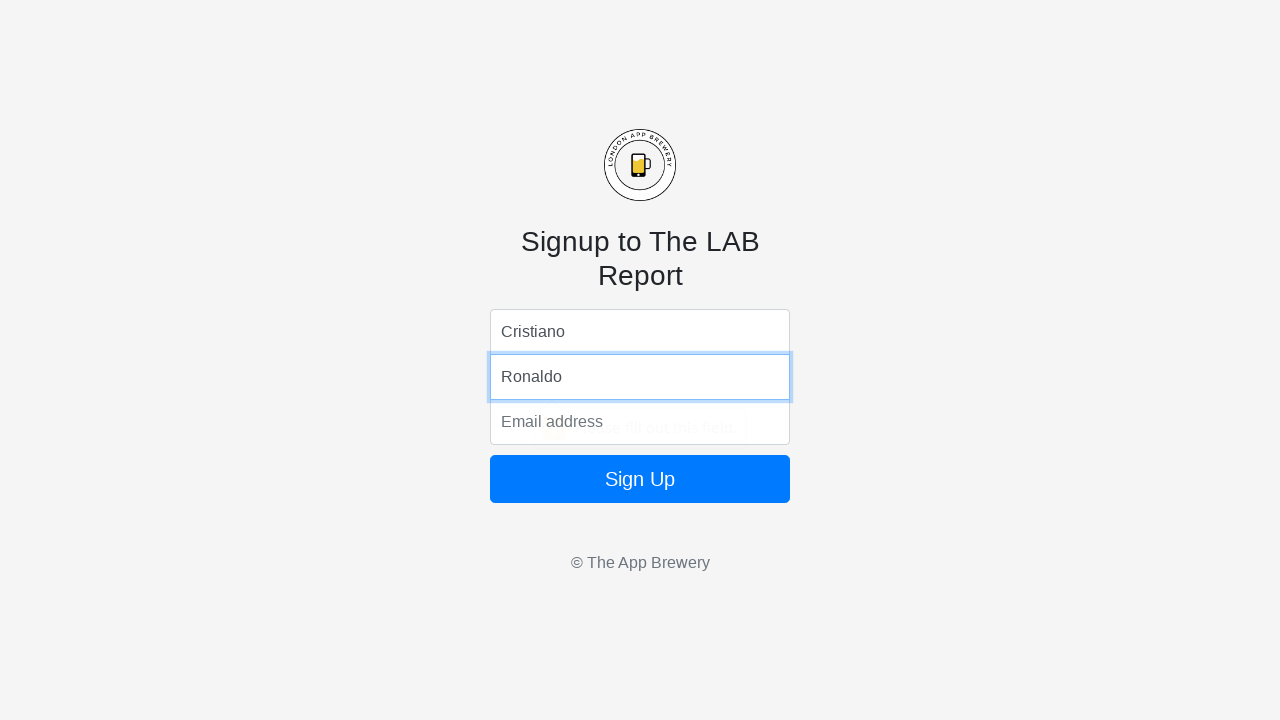

Pressed Enter key to submit last name field on input[name='lName']
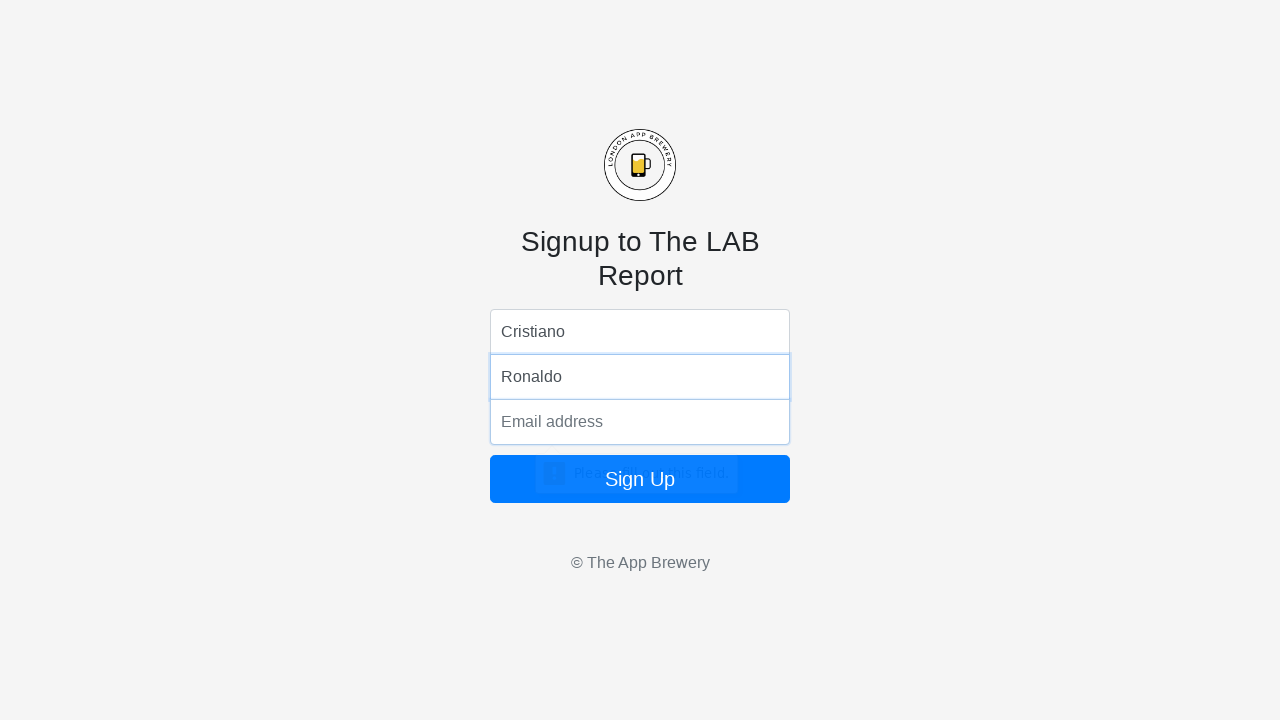

Filled email field with 'c.ronaldo@madrid.com' on input[name='email']
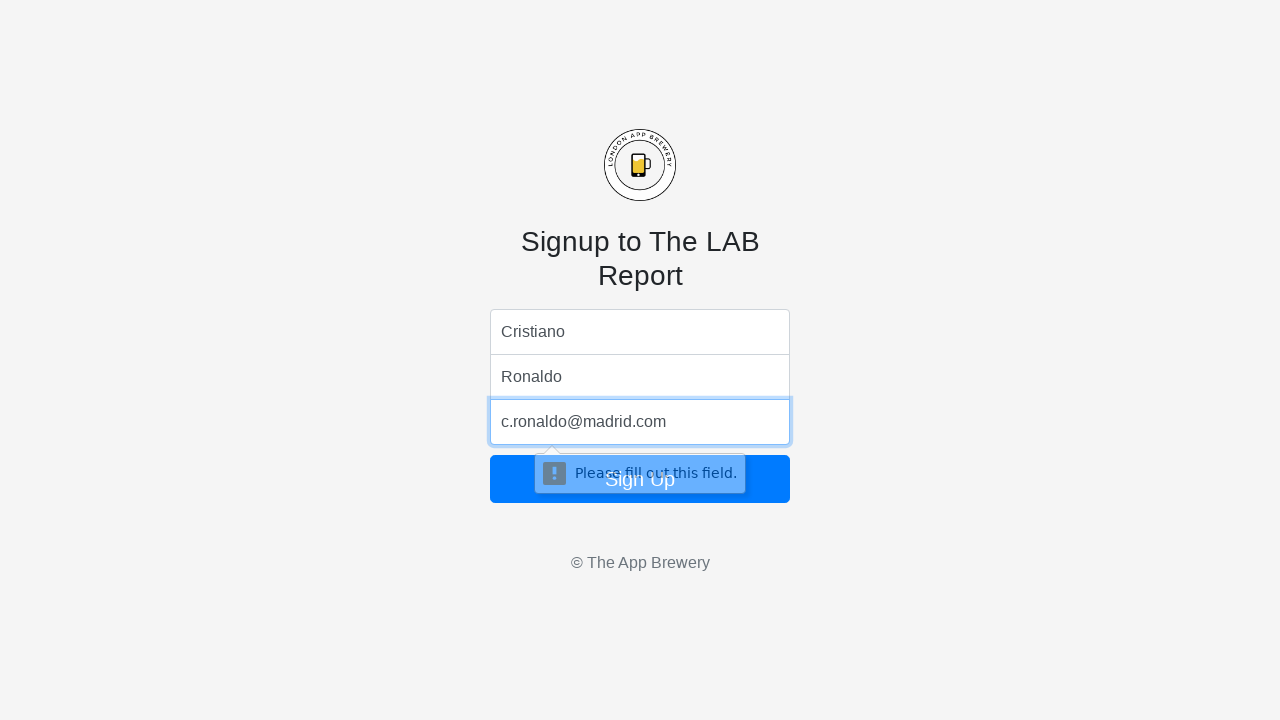

Pressed Enter key to submit email field on input[name='email']
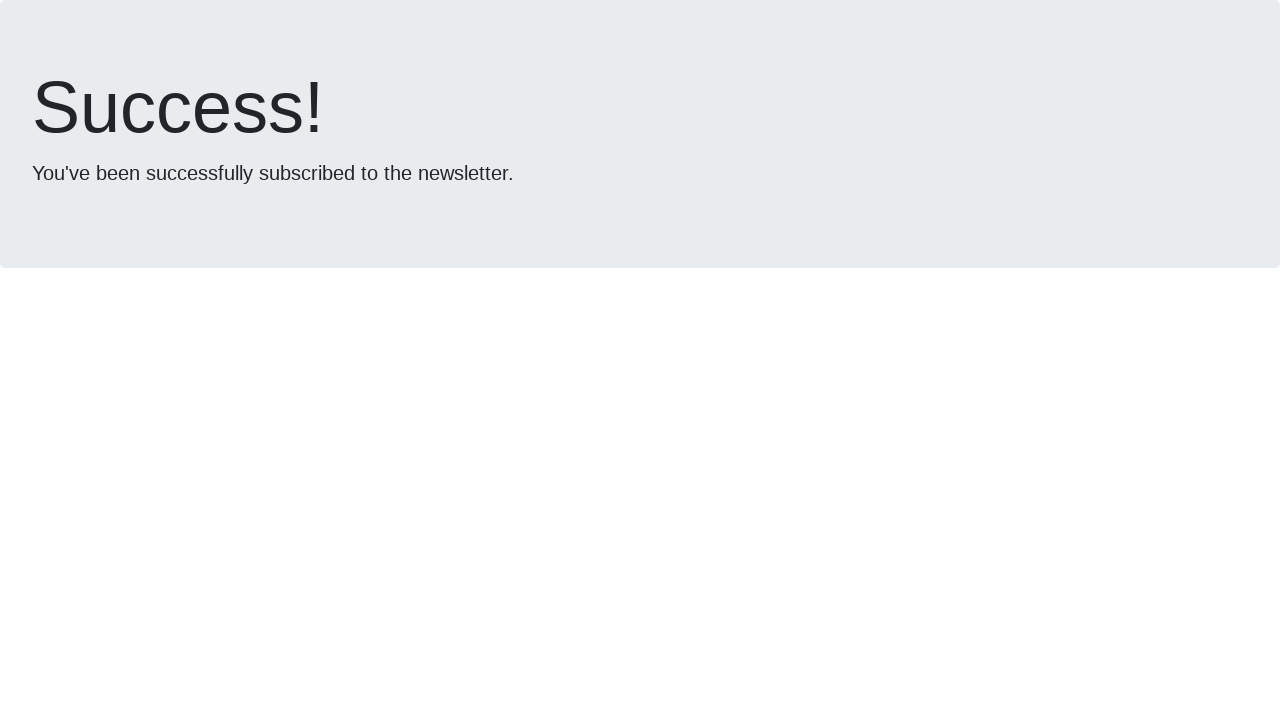

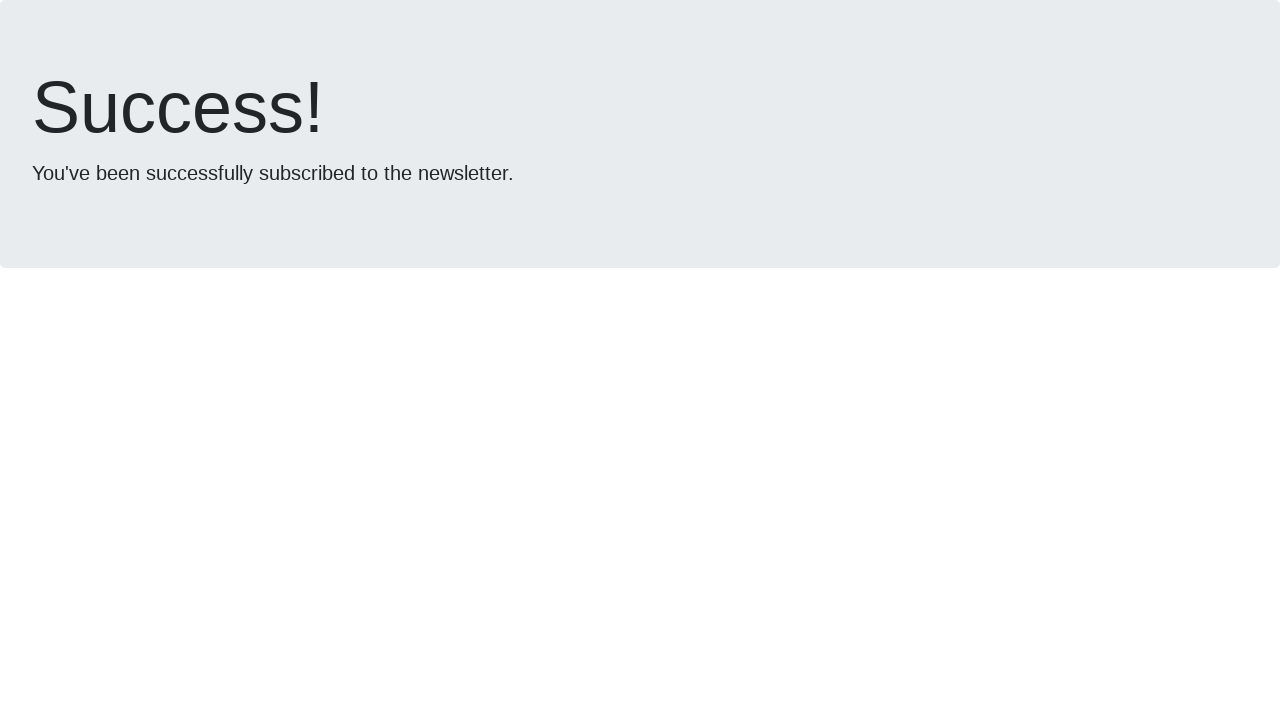